Tests iframe handling functionality by navigating through nested iframes and filling forms within them

Starting URL: https://demoapps.qspiders.com/ui?scenario=1

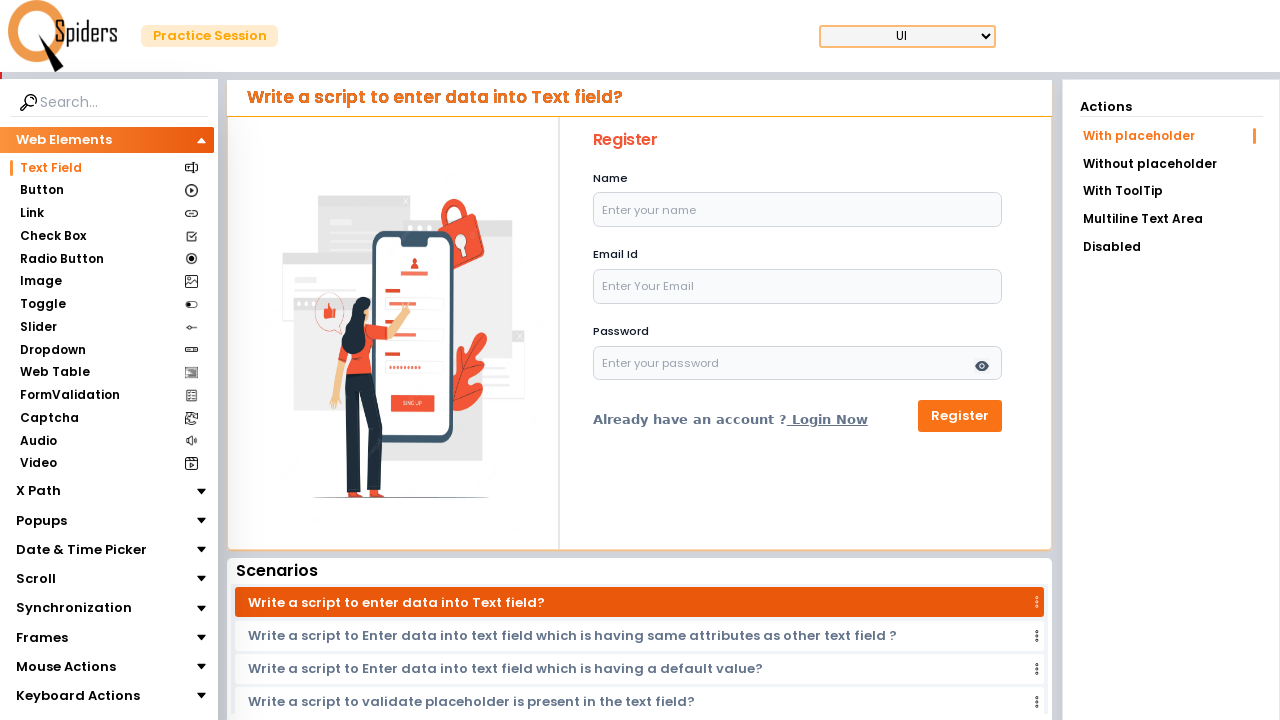

Clicked on Frames section at (42, 637) on xpath=//section[text()='Frames']
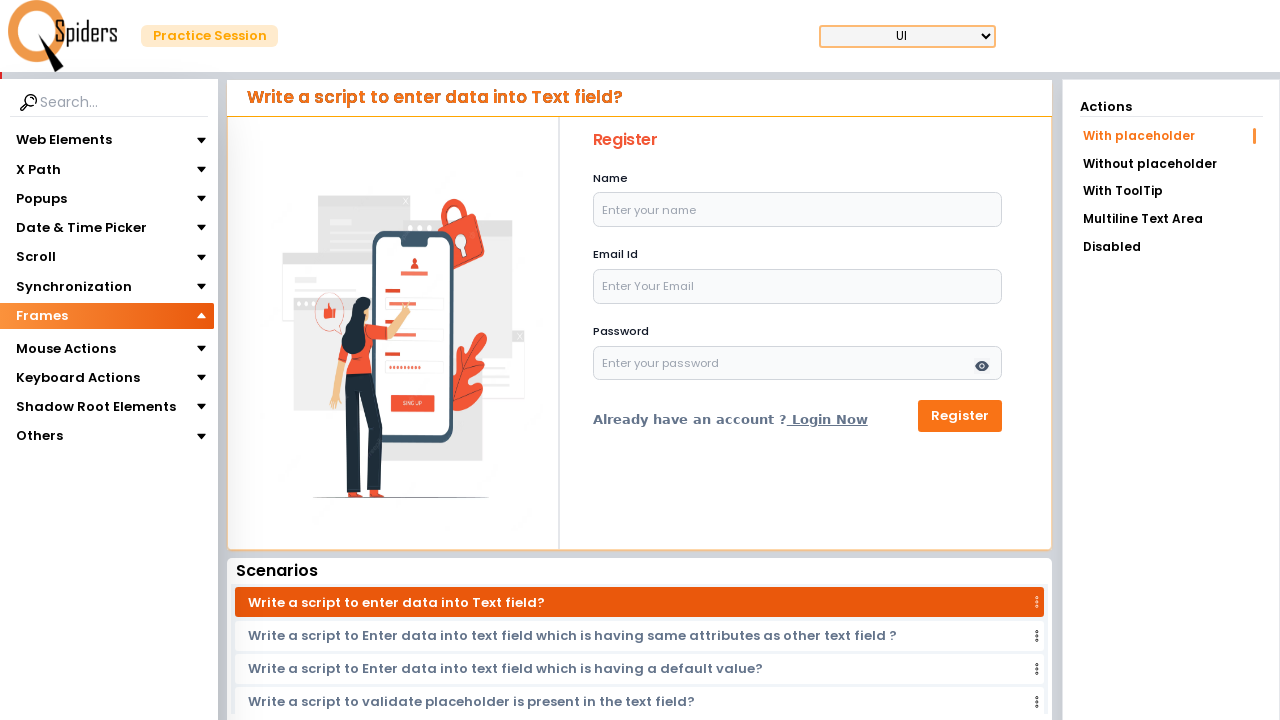

Clicked on iframes section at (44, 343) on xpath=//section[text()='iframes']
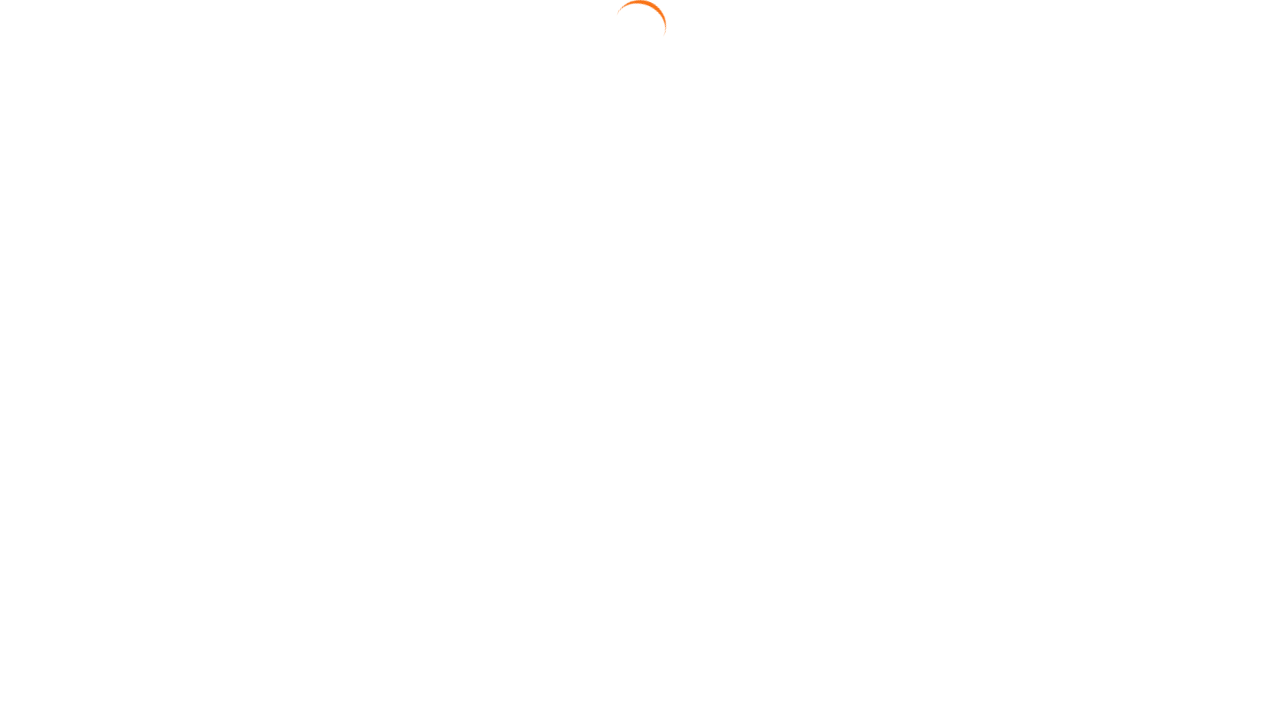

Located first iframe
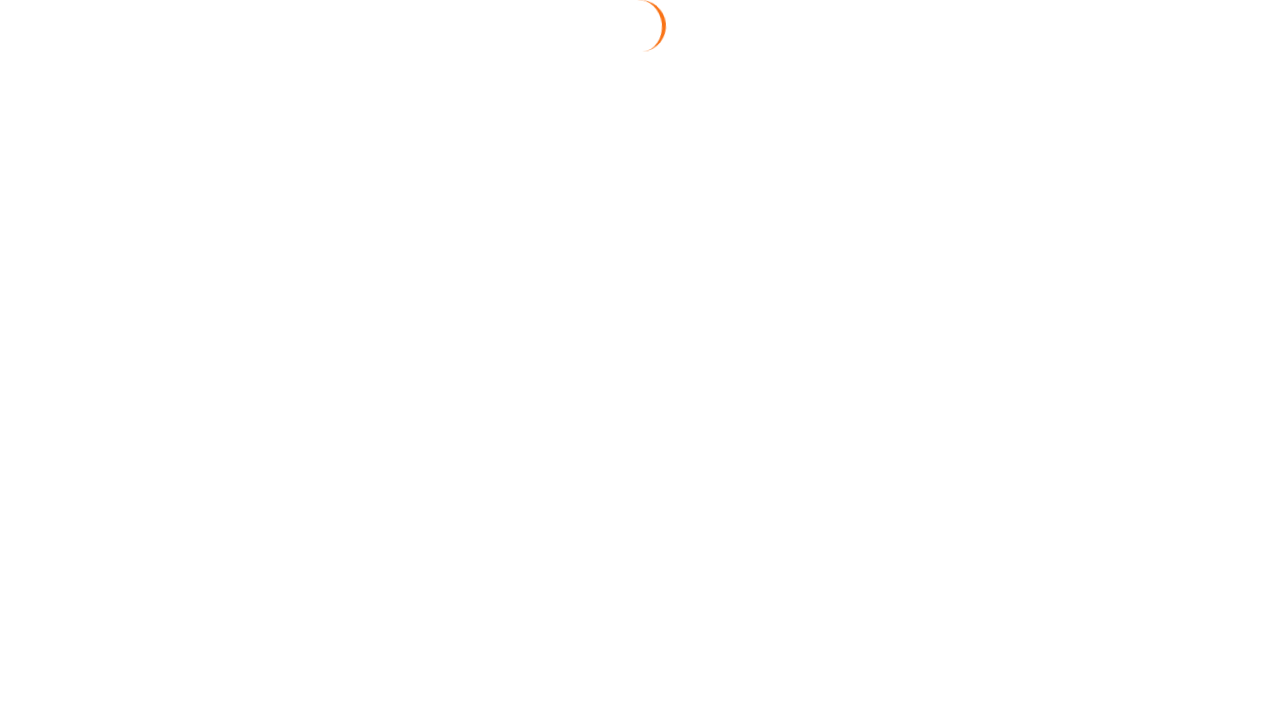

Filled username field with 'aathi' in first iframe on iframe >> nth=0 >> internal:control=enter-frame >> xpath=//input[@name='username
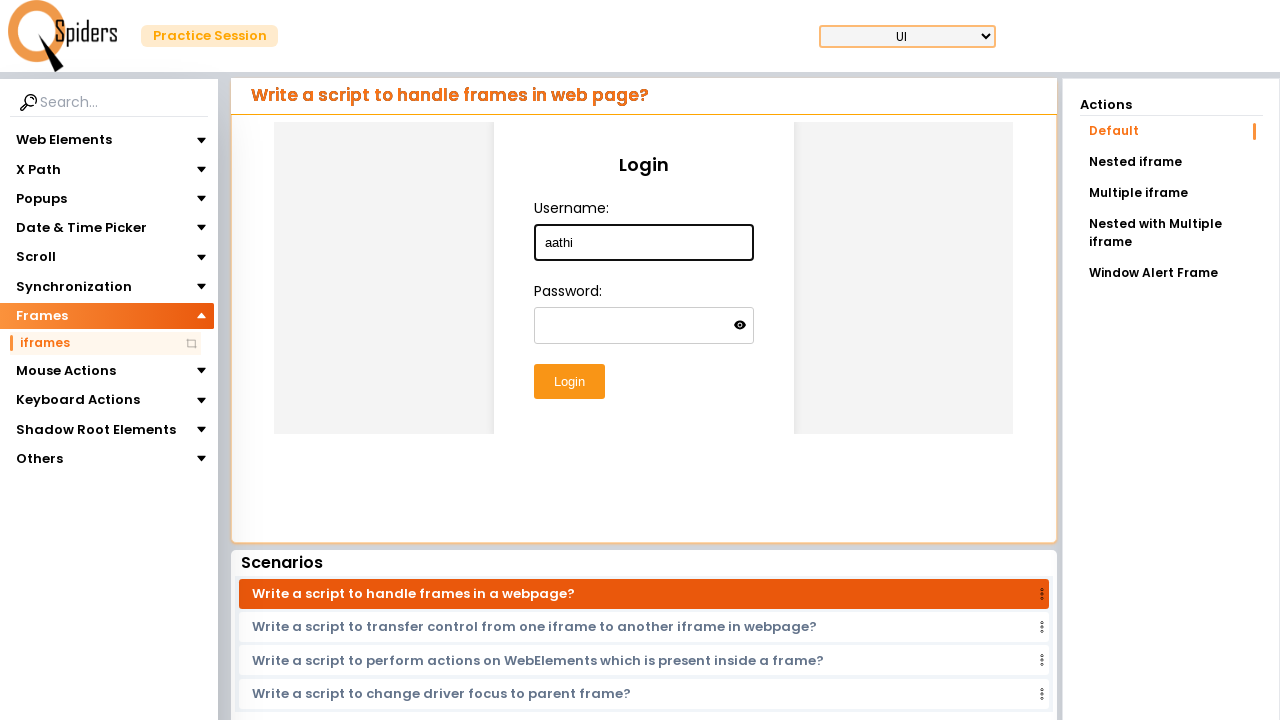

Pressed Tab to move from username field on iframe >> nth=0 >> internal:control=enter-frame >> xpath=//input[@name='username
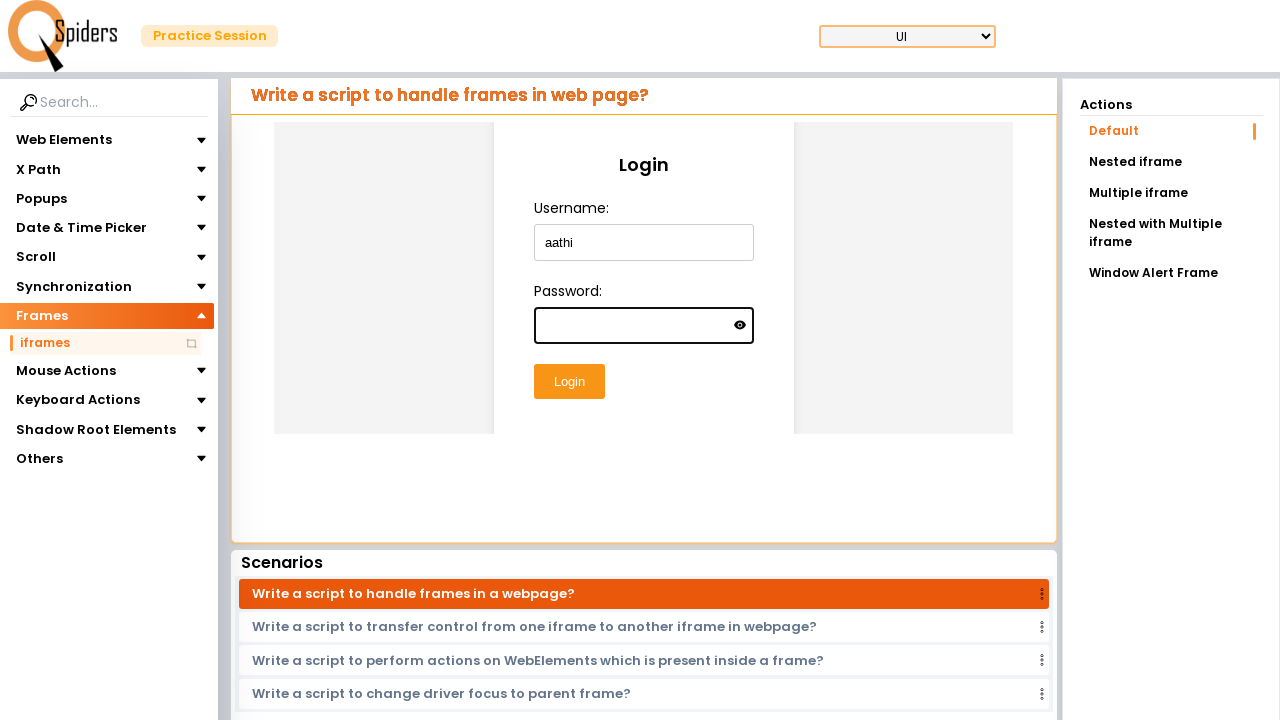

Filled password field with 'aathi123' in first iframe on iframe >> nth=0 >> internal:control=enter-frame >> input[type='password']
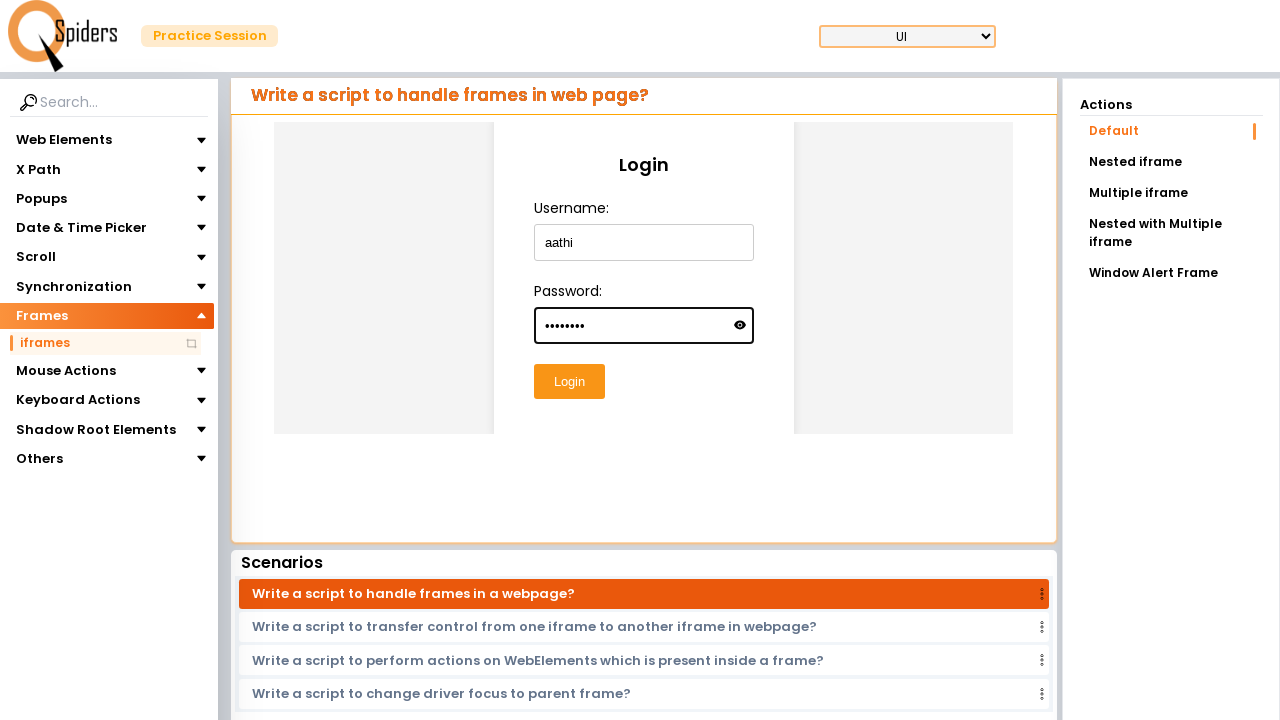

Pressed Enter to submit login form in first iframe on iframe >> nth=0 >> internal:control=enter-frame >> input[type='password']
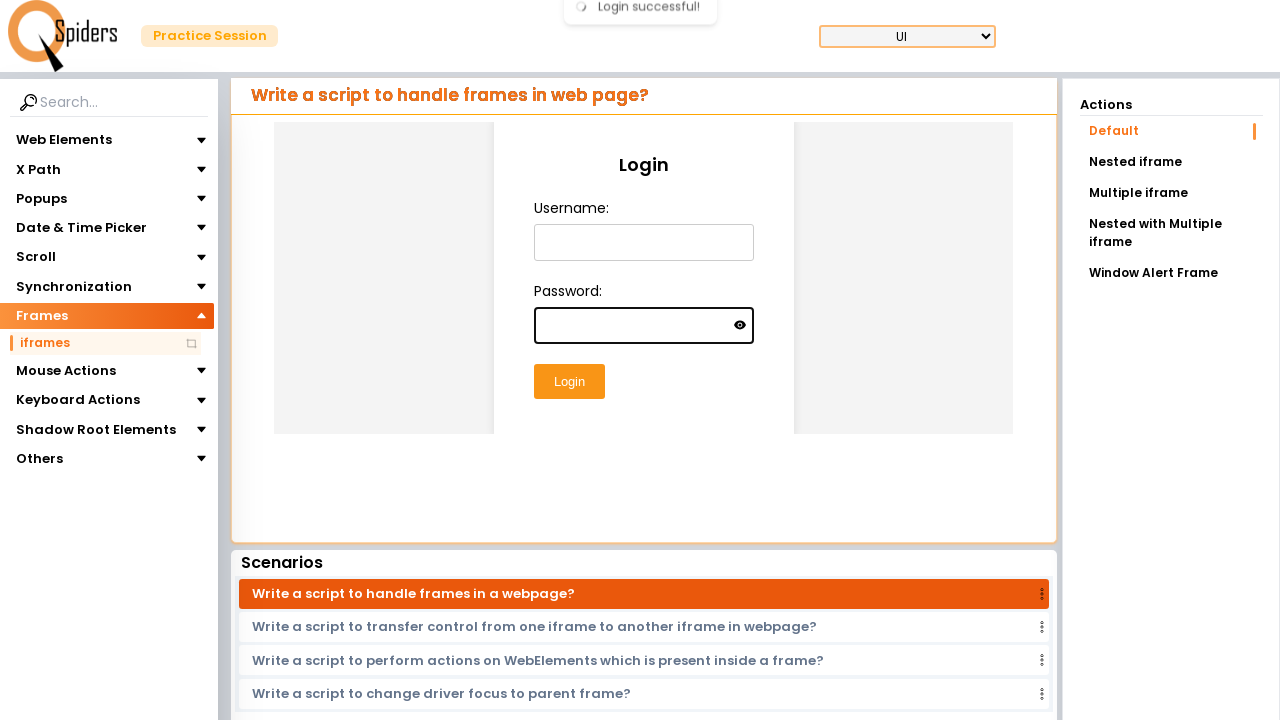

Clicked on Nested iframe link at (1171, 162) on xpath=//a[text()='Nested iframe']
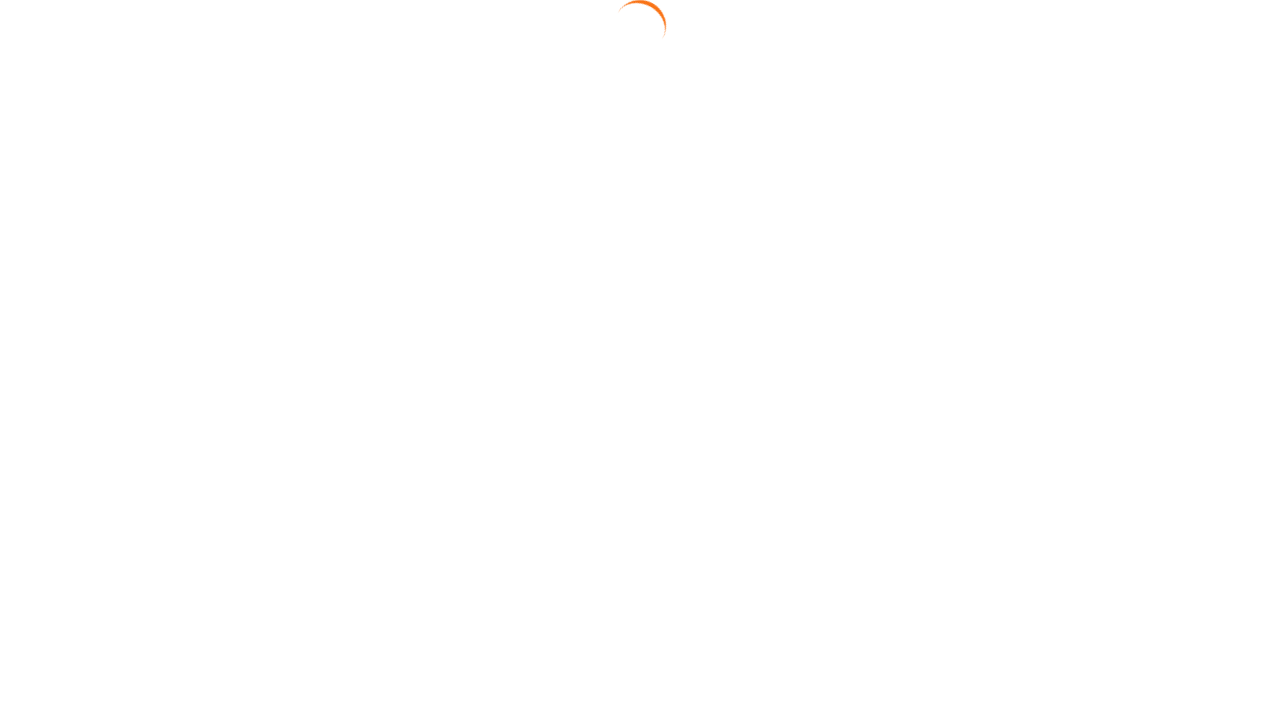

Located outer iframe for nested iframes
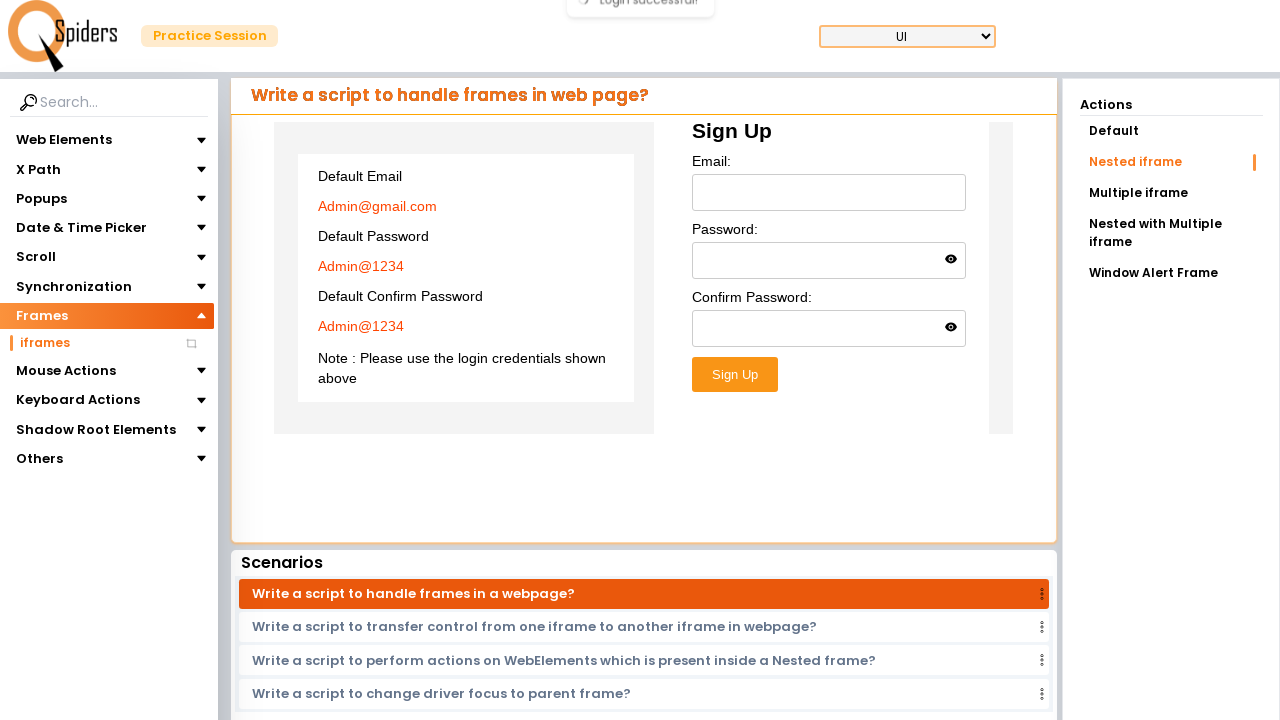

Located inner iframe within outer iframe
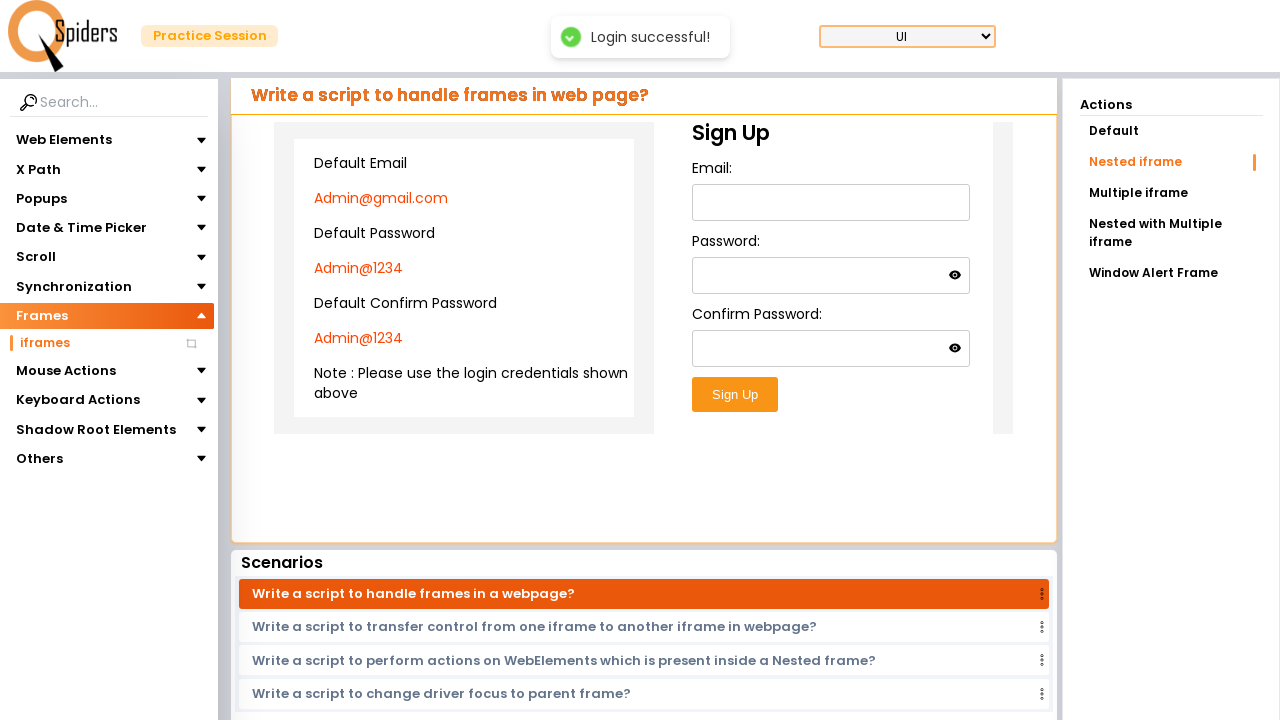

Filled email field with 'Admin@gmail.com' in inner iframe on iframe >> nth=0 >> internal:control=enter-frame >> iframe >> nth=0 >> internal:c
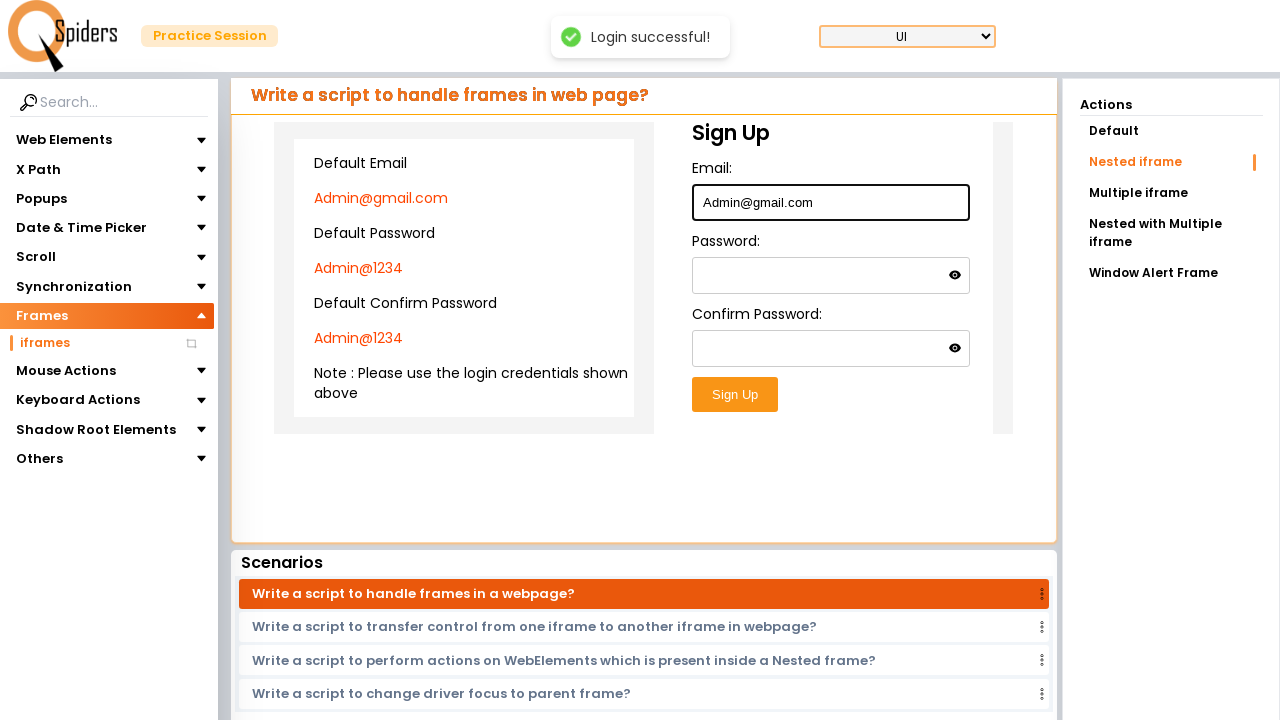

Pressed Tab to move from email field on iframe >> nth=0 >> internal:control=enter-frame >> iframe >> nth=0 >> internal:c
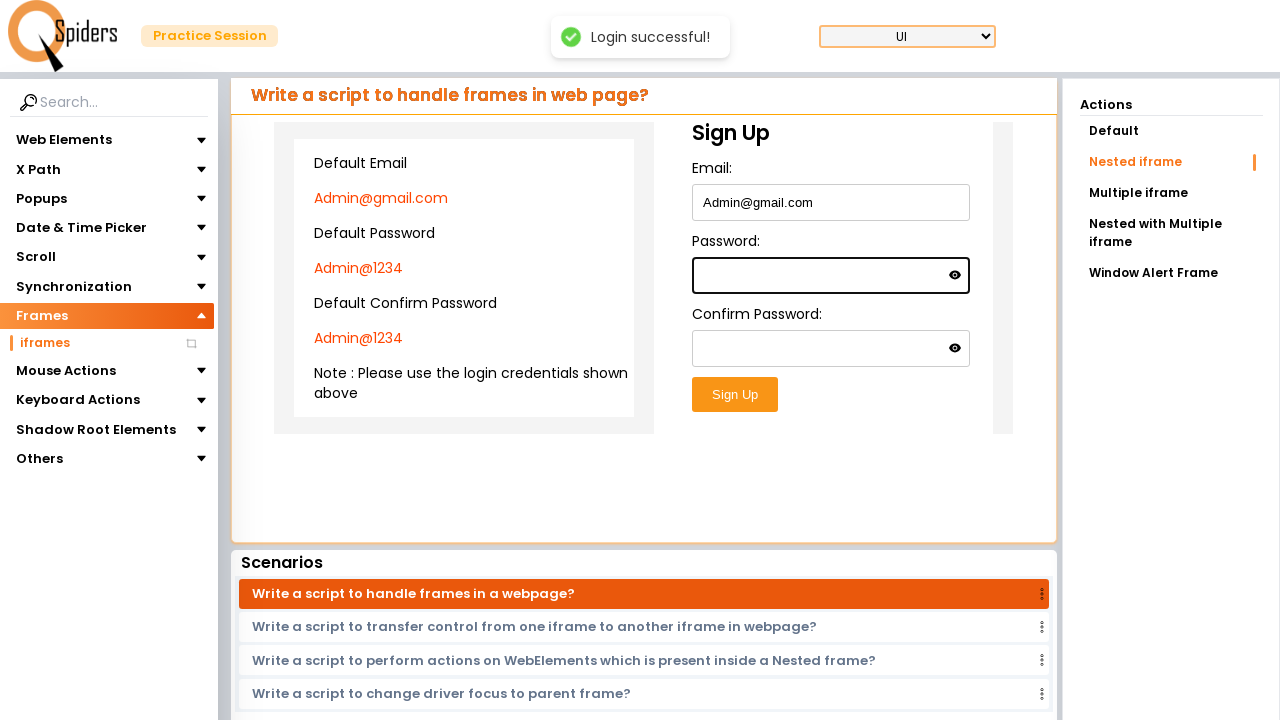

Filled first password field with 'Admin@1234' in inner iframe on iframe >> nth=0 >> internal:control=enter-frame >> iframe >> nth=0 >> internal:c
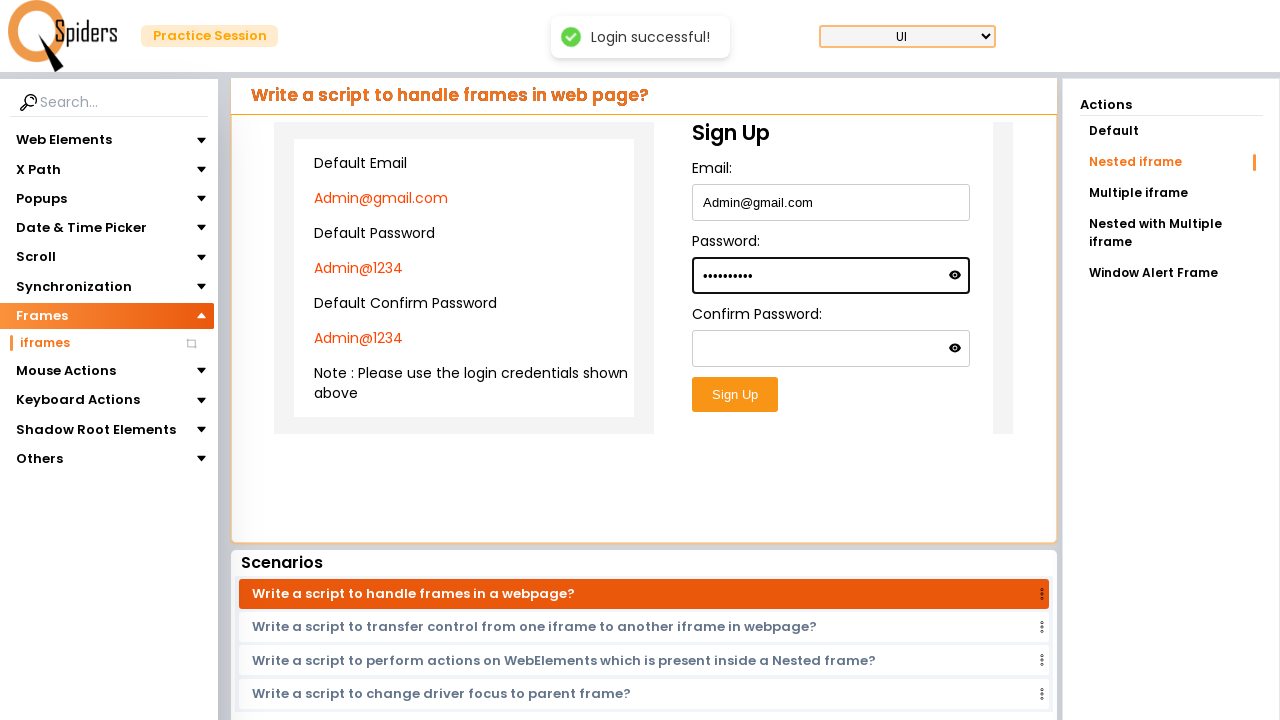

Pressed Tab to move from first password field on iframe >> nth=0 >> internal:control=enter-frame >> iframe >> nth=0 >> internal:c
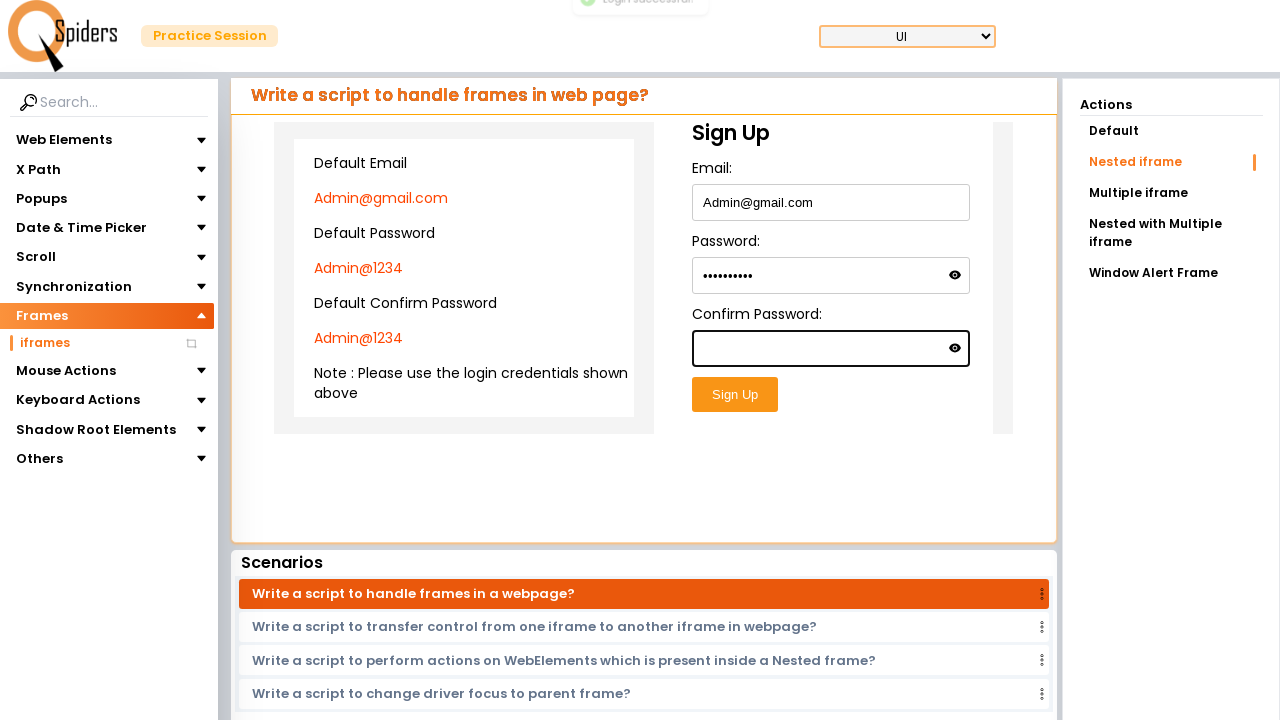

Filled confirm password field with 'Admin@1234' in inner iframe on iframe >> nth=0 >> internal:control=enter-frame >> iframe >> nth=0 >> internal:c
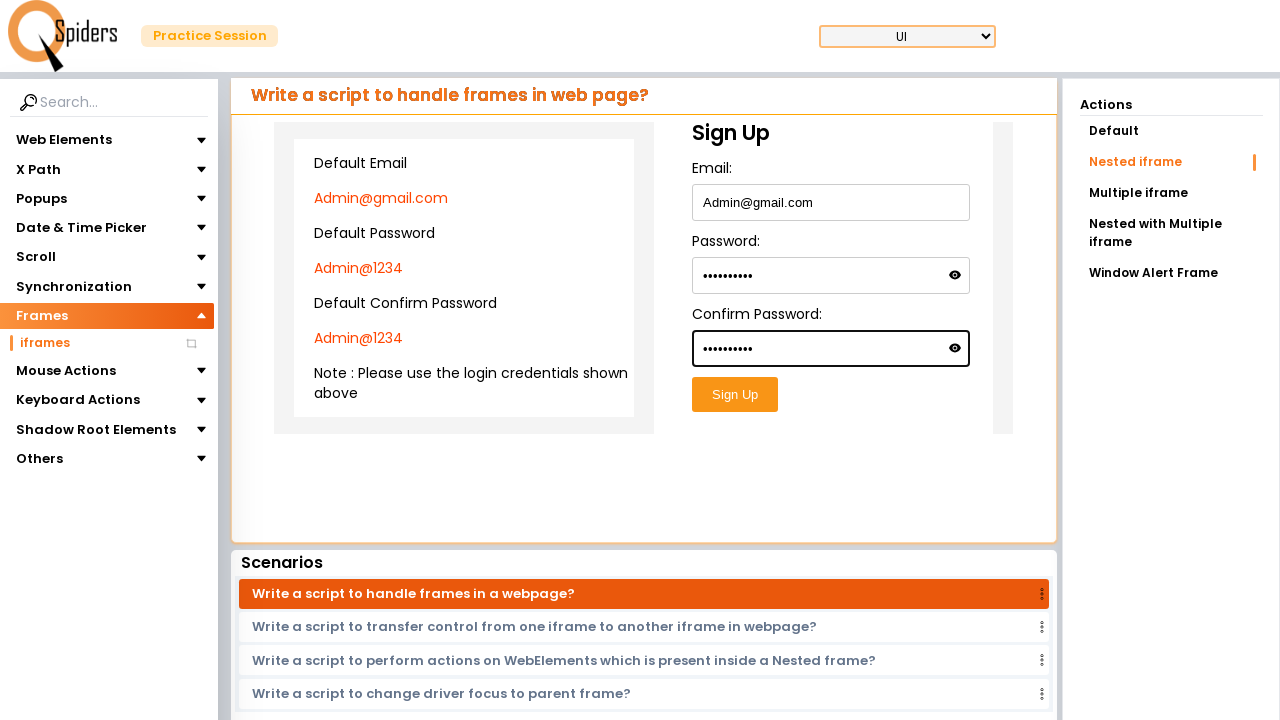

Pressed Enter to submit registration form in inner iframe on iframe >> nth=0 >> internal:control=enter-frame >> iframe >> nth=0 >> internal:c
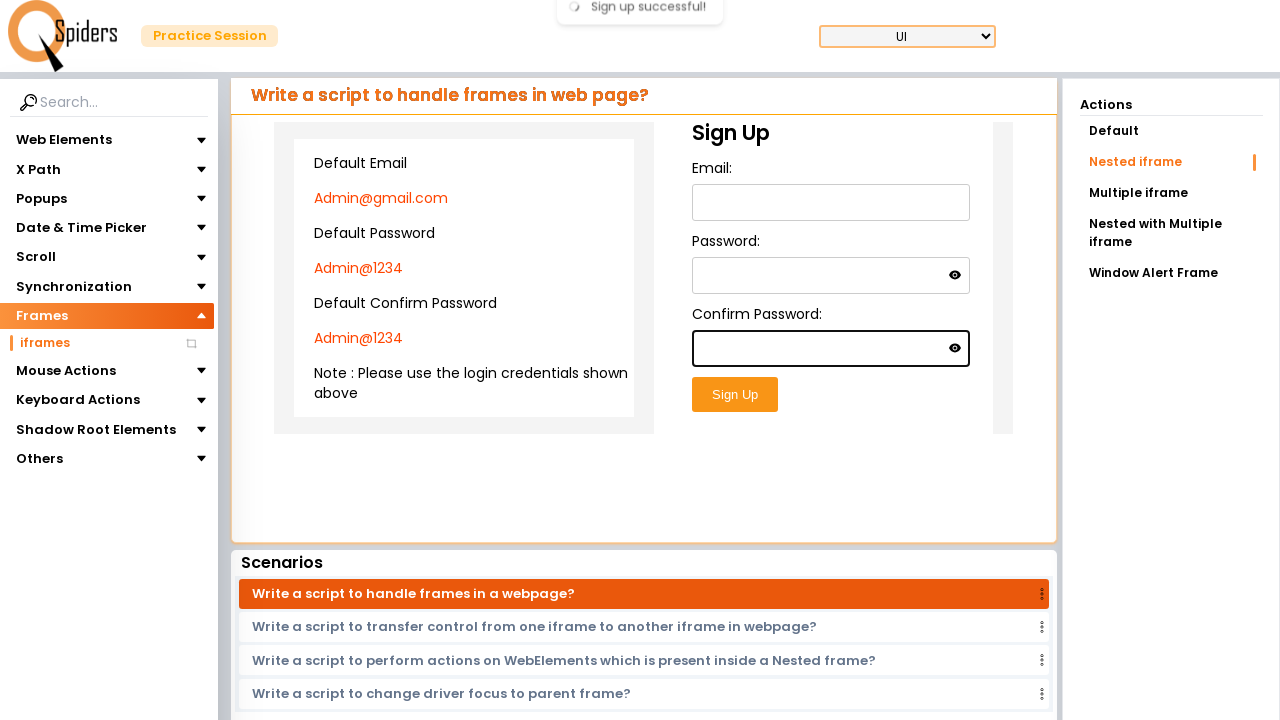

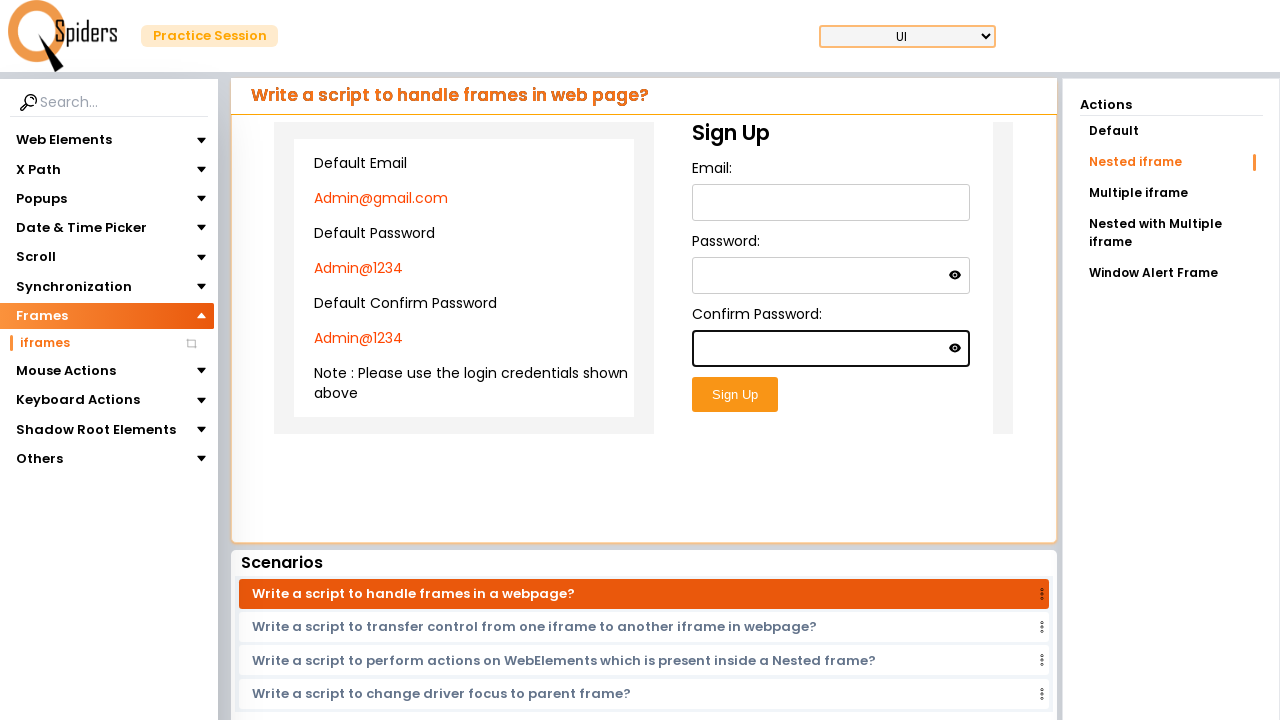